Tests opening a new browser window by clicking the windows link, then clicking to open a new window, and verifying the new window's content.

Starting URL: https://the-internet.herokuapp.com/

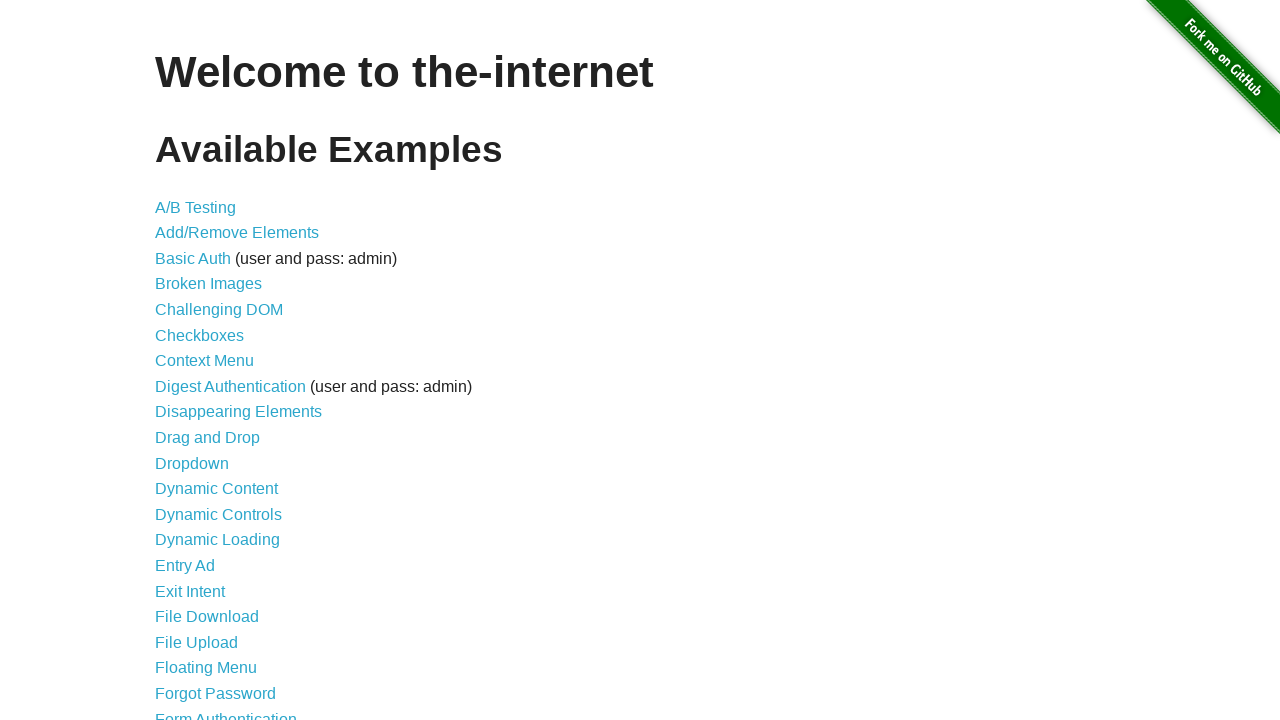

Clicked on Windows link at (218, 369) on [href="/windows"]
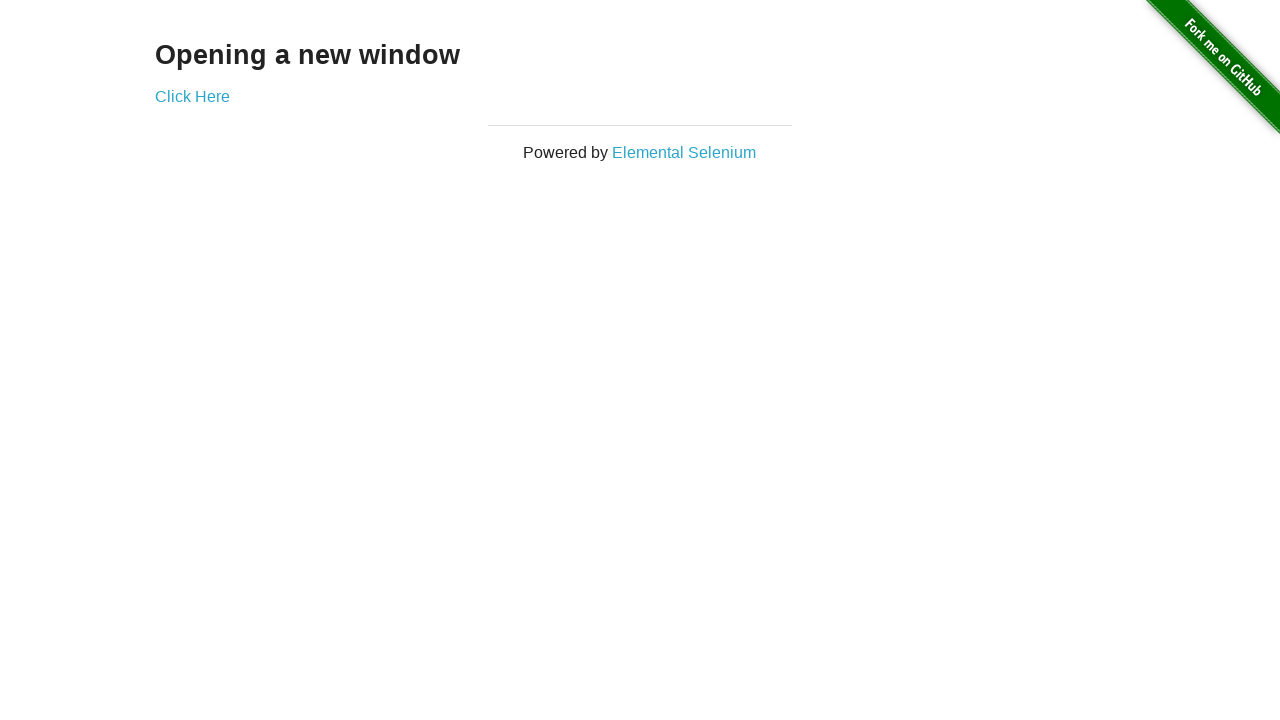

Windows page loaded and new window link is visible
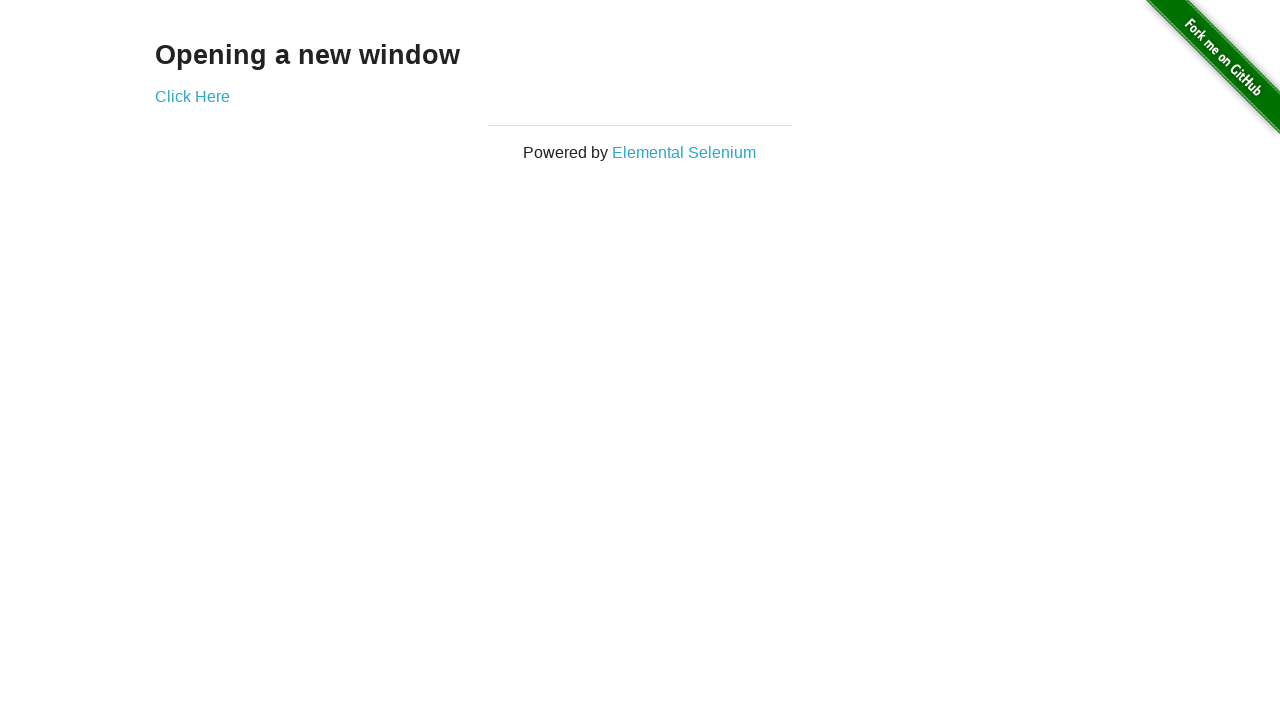

Clicked on open new window link at (192, 96) on [href='/windows/new']
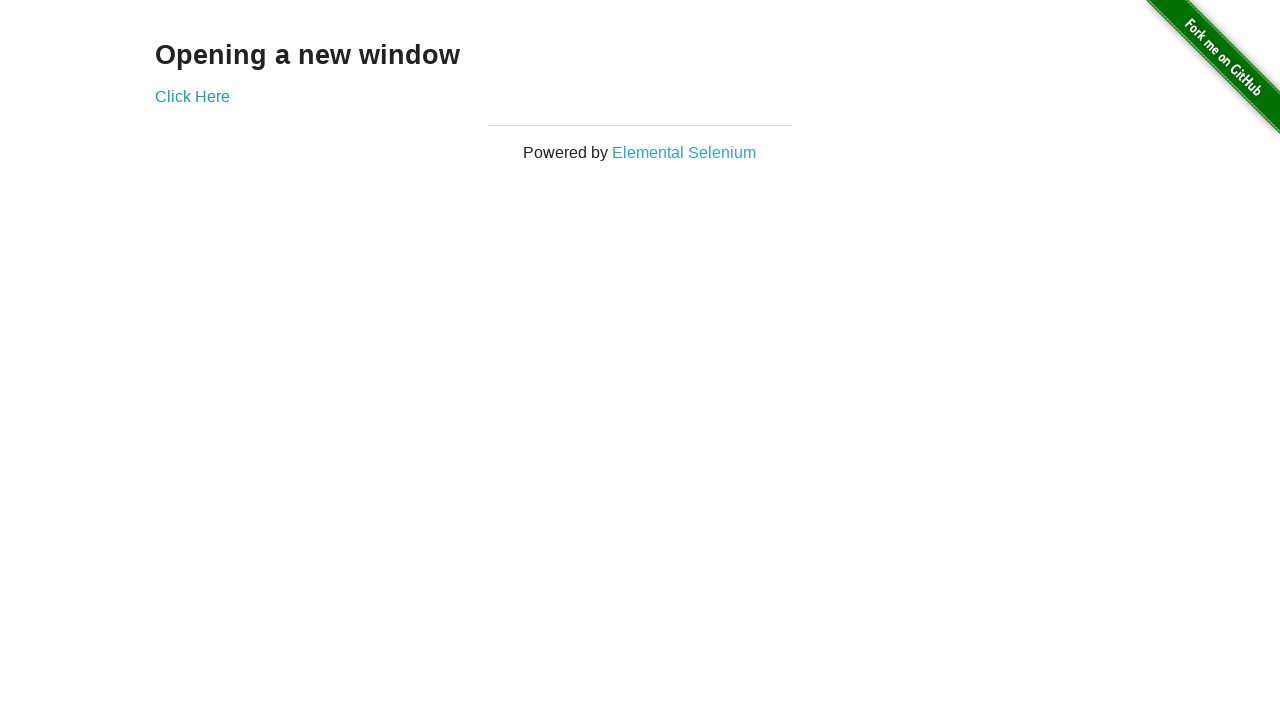

New browser window opened and retrieved
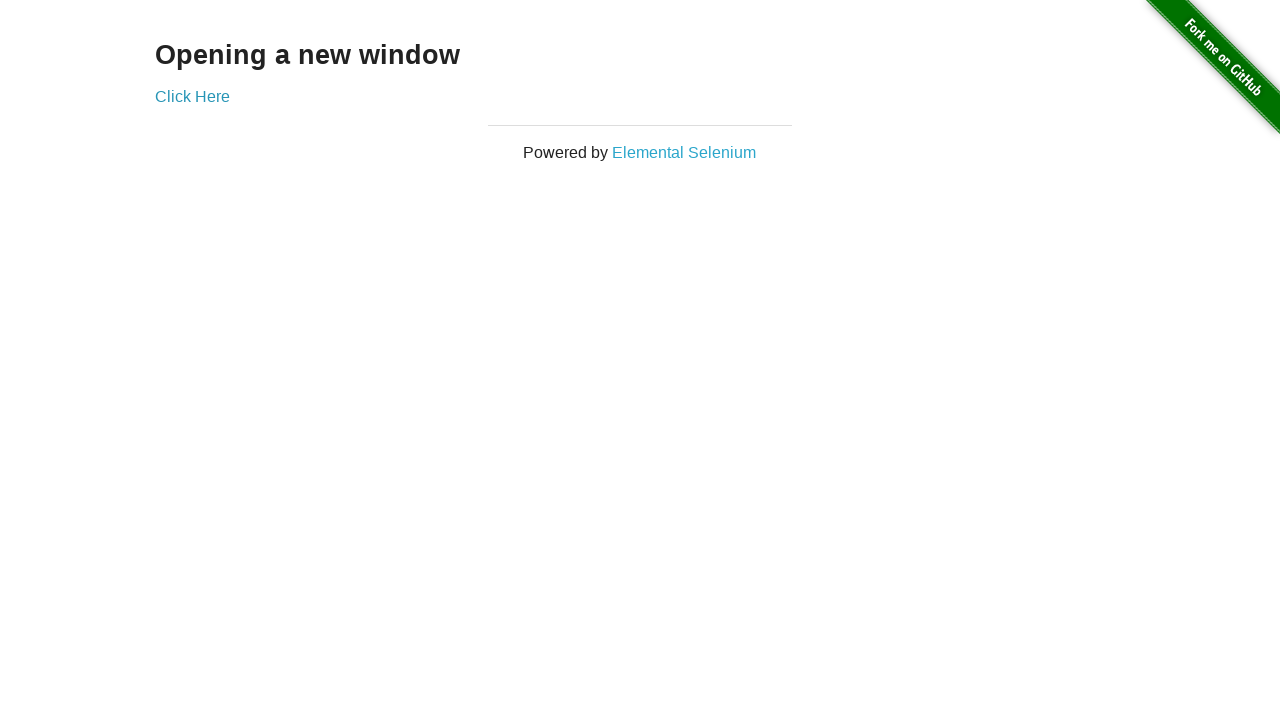

New window page loaded completely
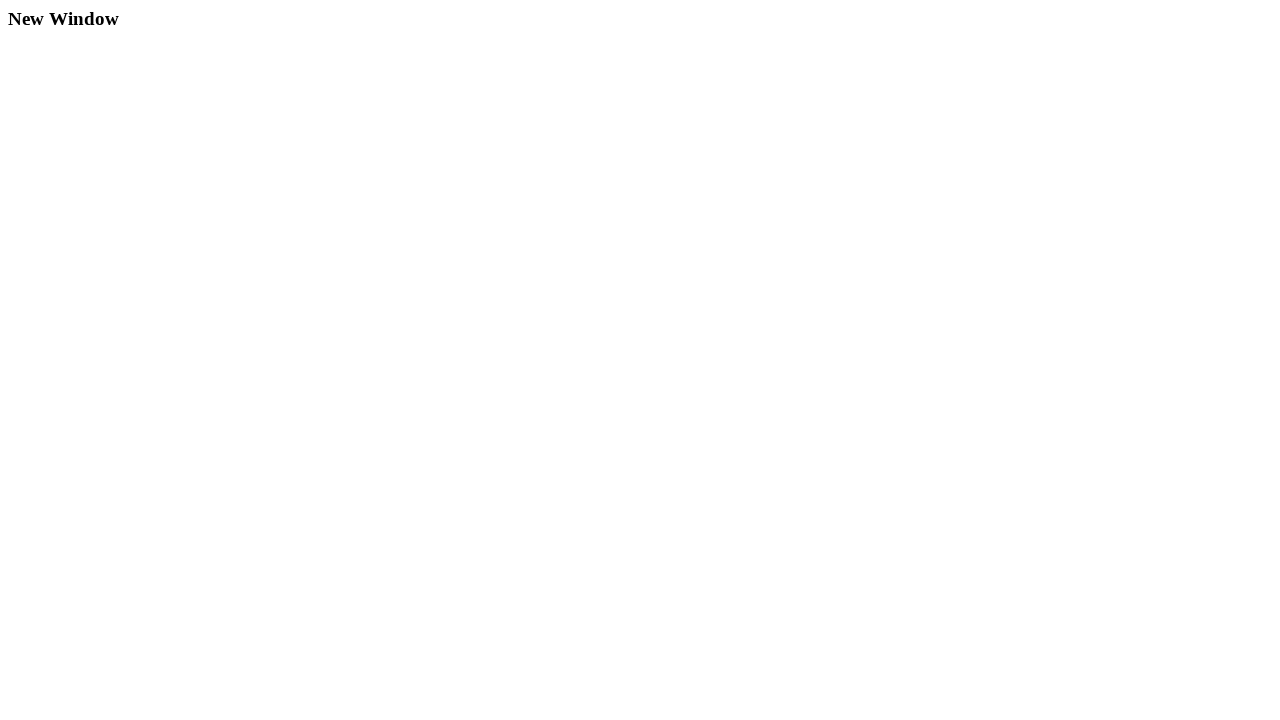

Verified new window contains 'New Window' heading
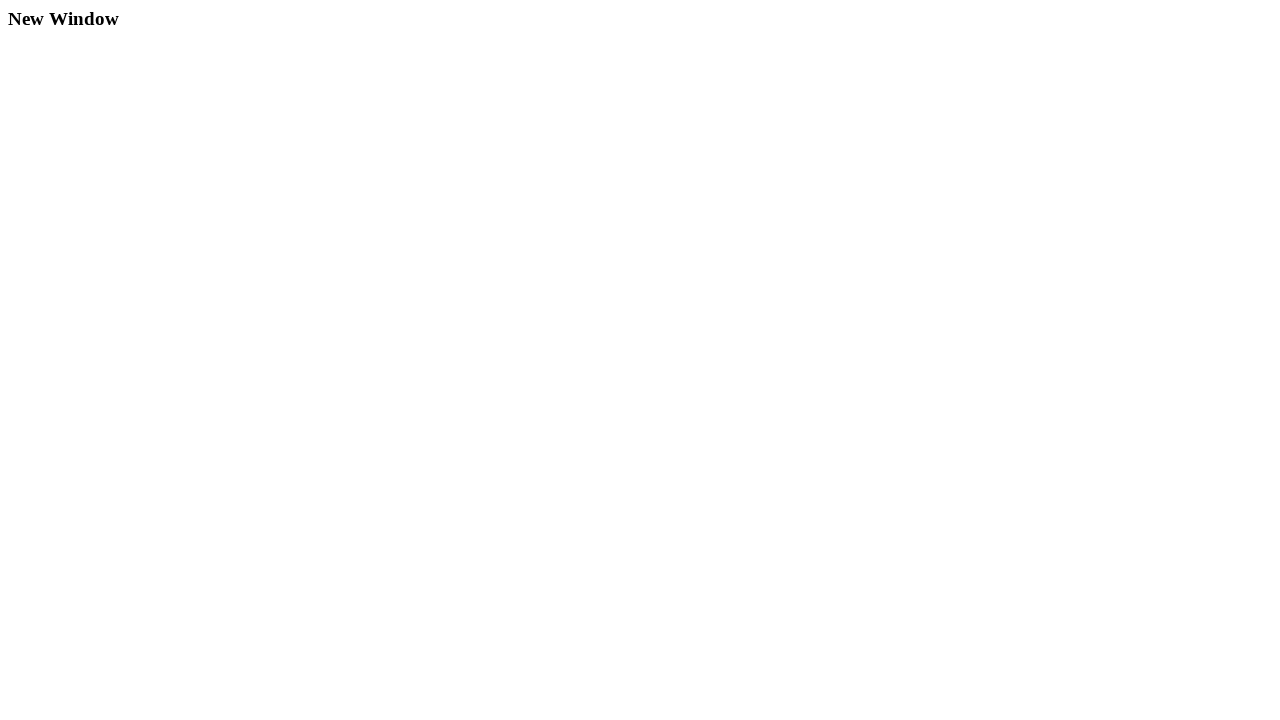

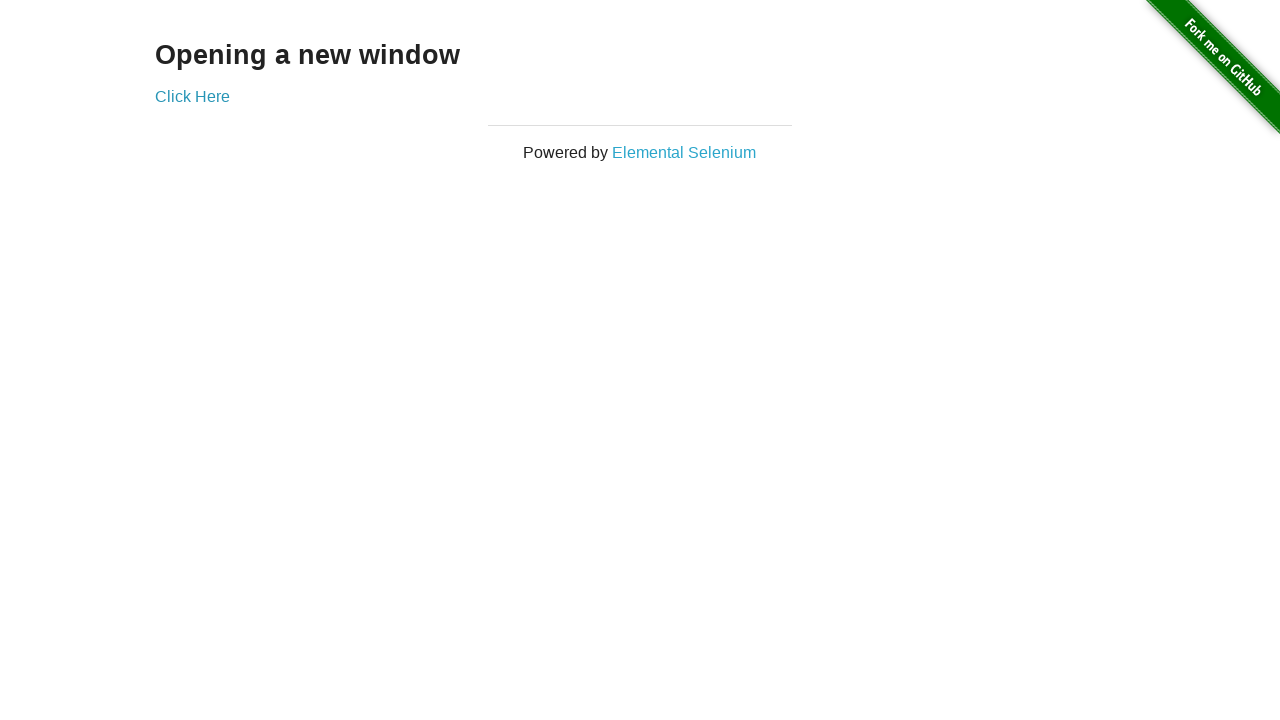